Navigates to the Test Otomasyonu website and retrieves various page properties including title, URL, page source, and window handles

Starting URL: https://www.testotomasyonu.com

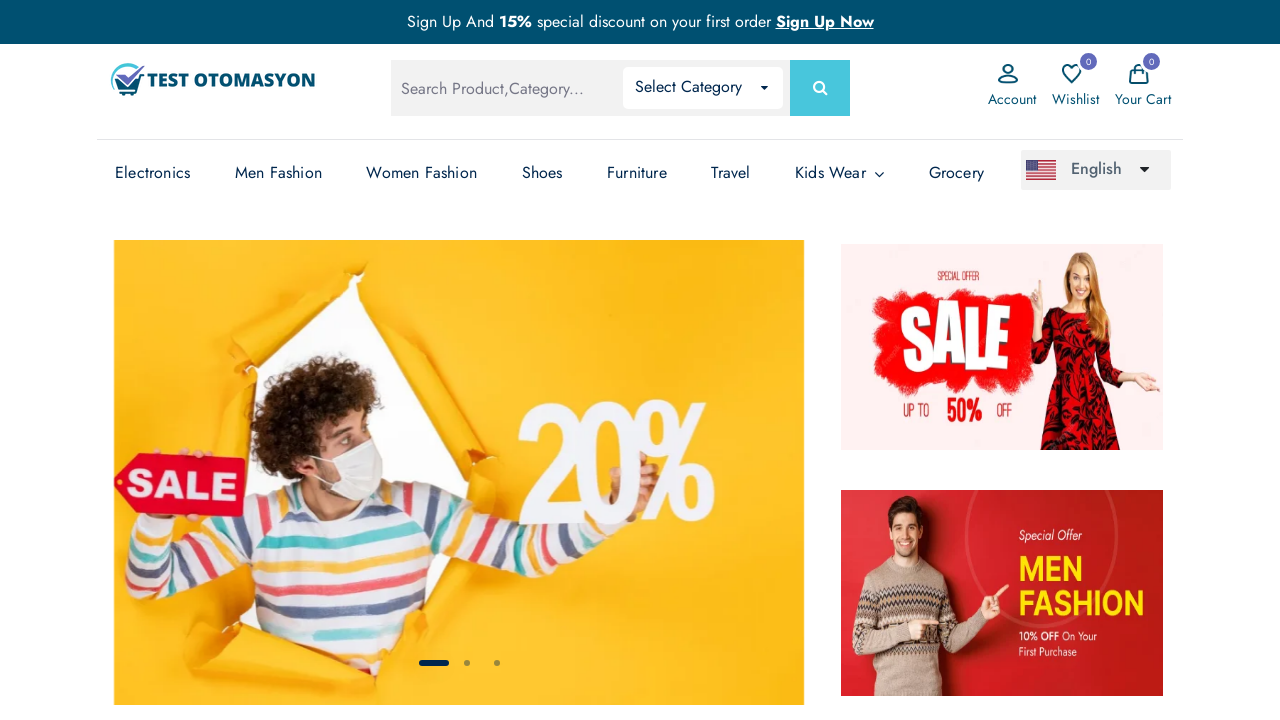

Retrieved page title
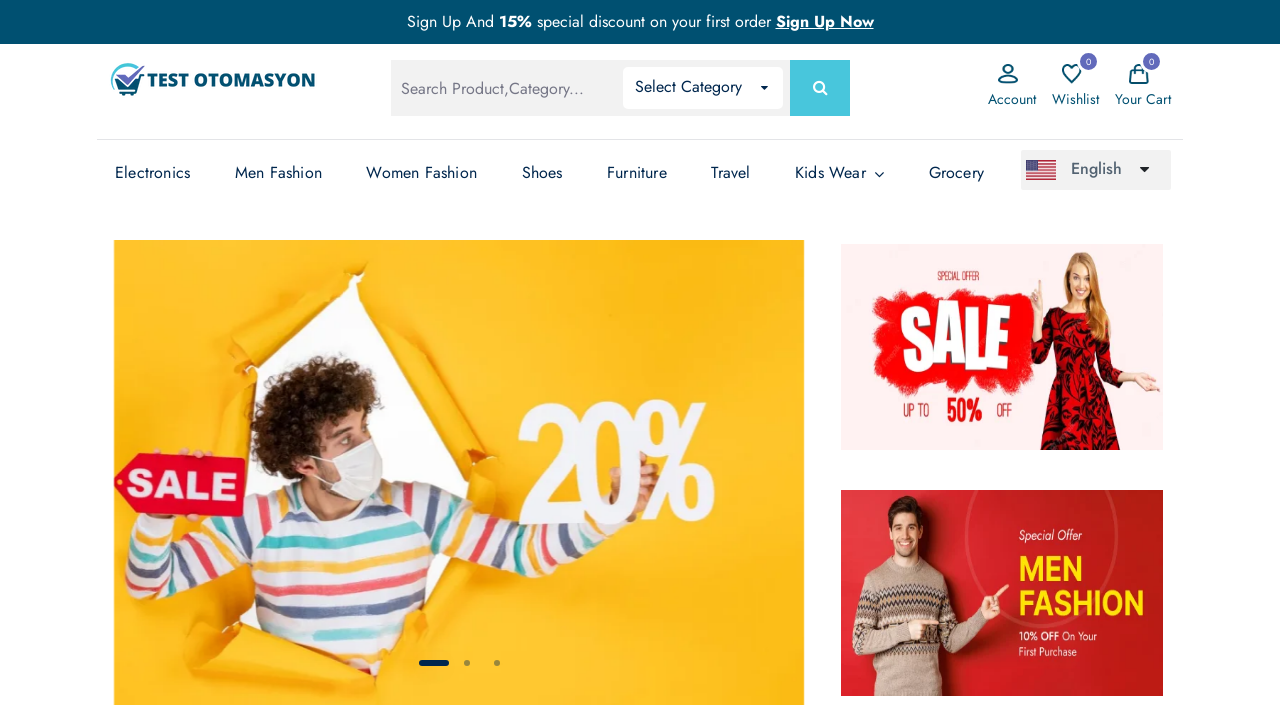

Retrieved current URL
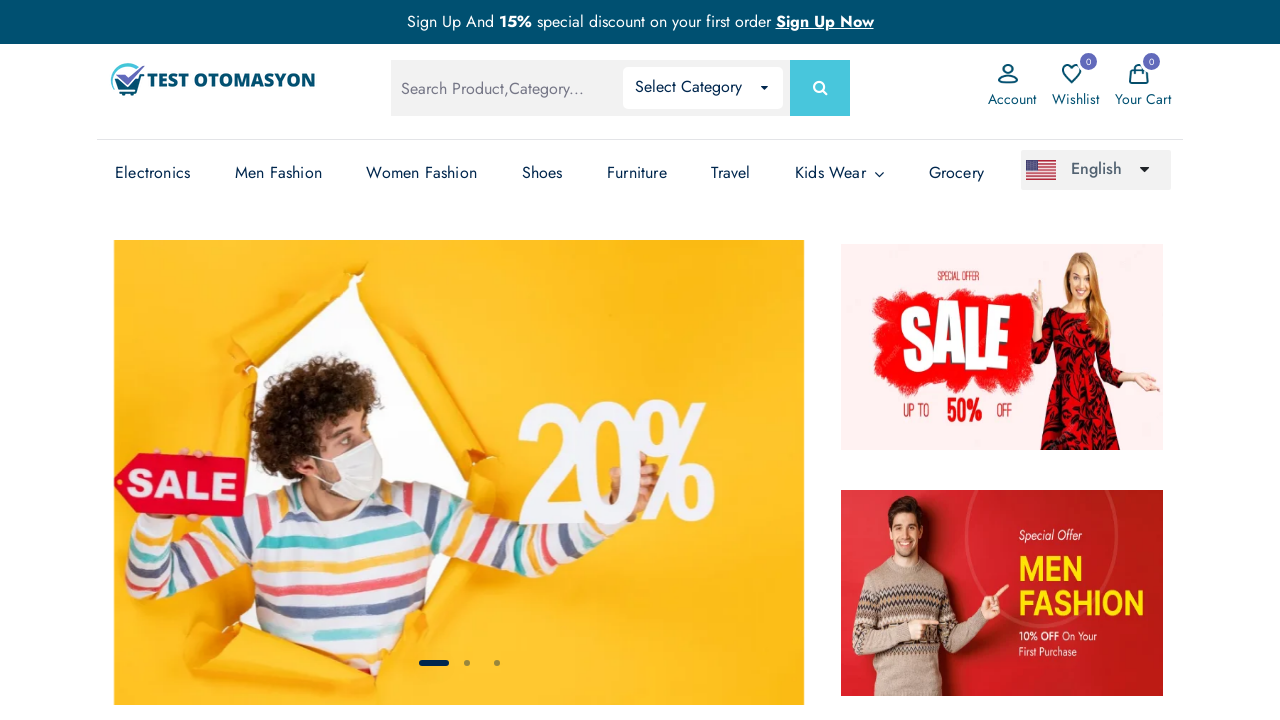

Retrieved page source code
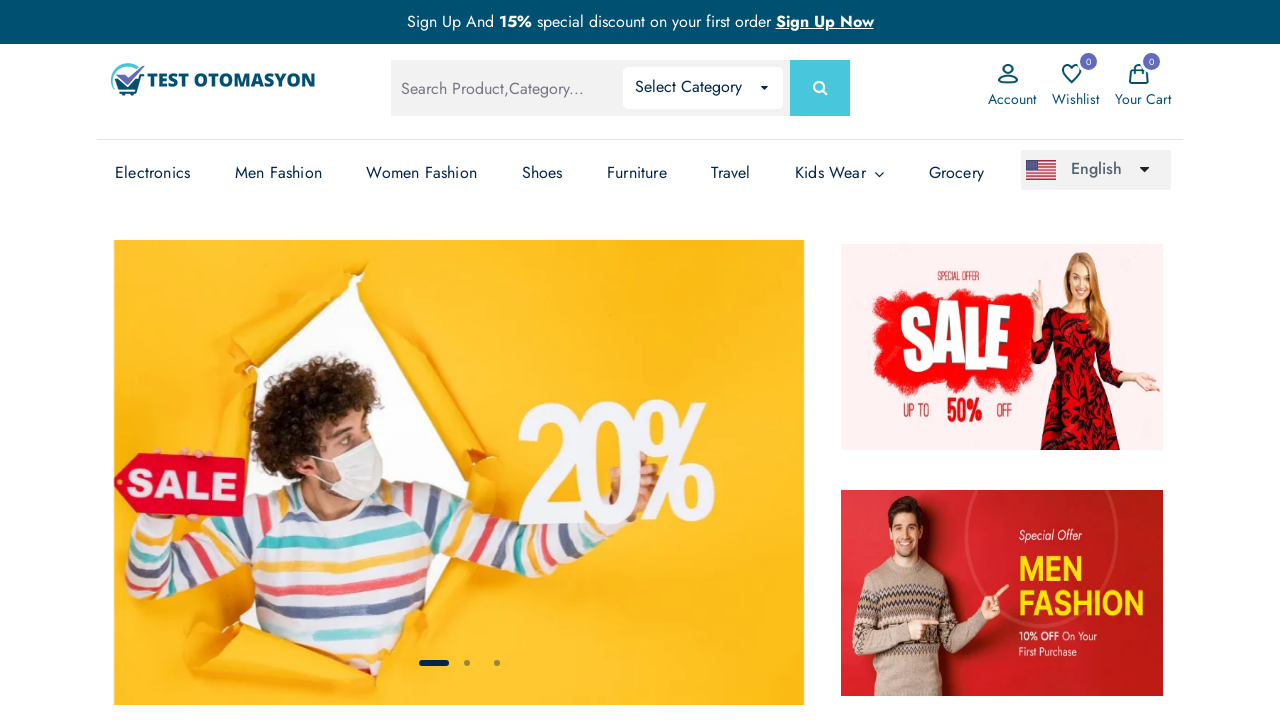

Retrieved list of open pages
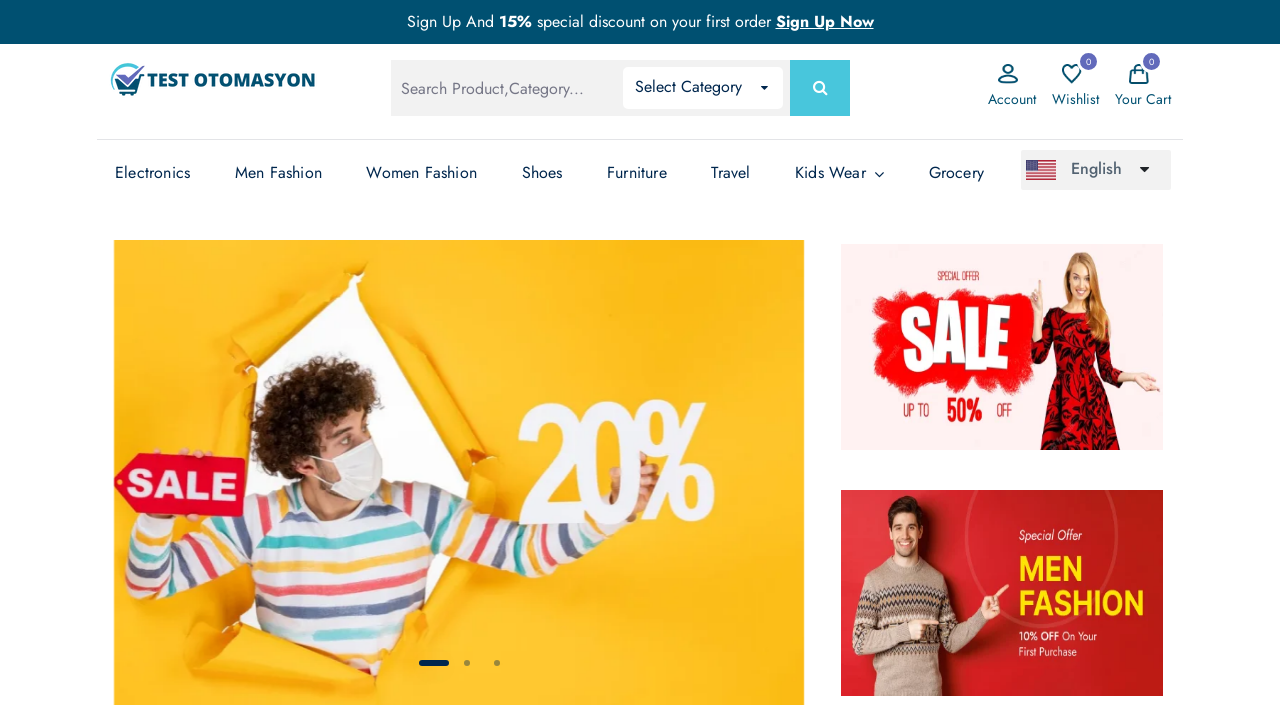

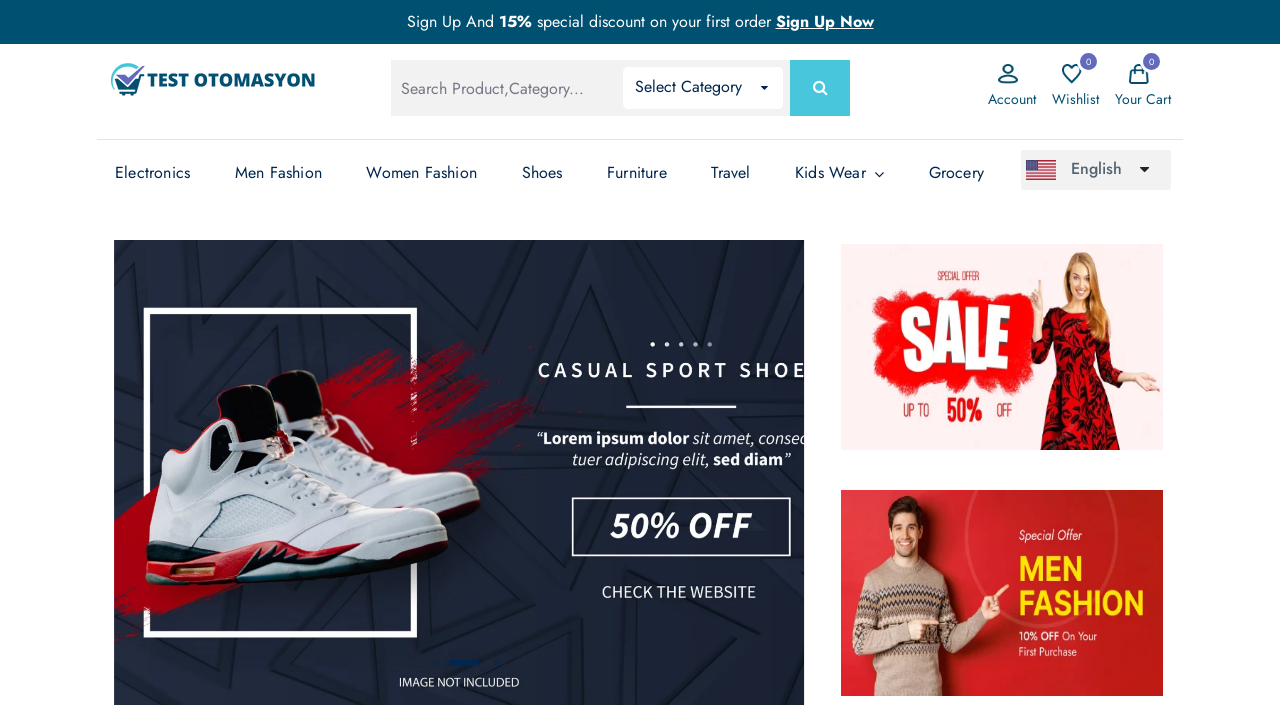